Navigates to Discovery Plus India website and maximizes the browser window

Starting URL: https://www.discoveryplus.in/

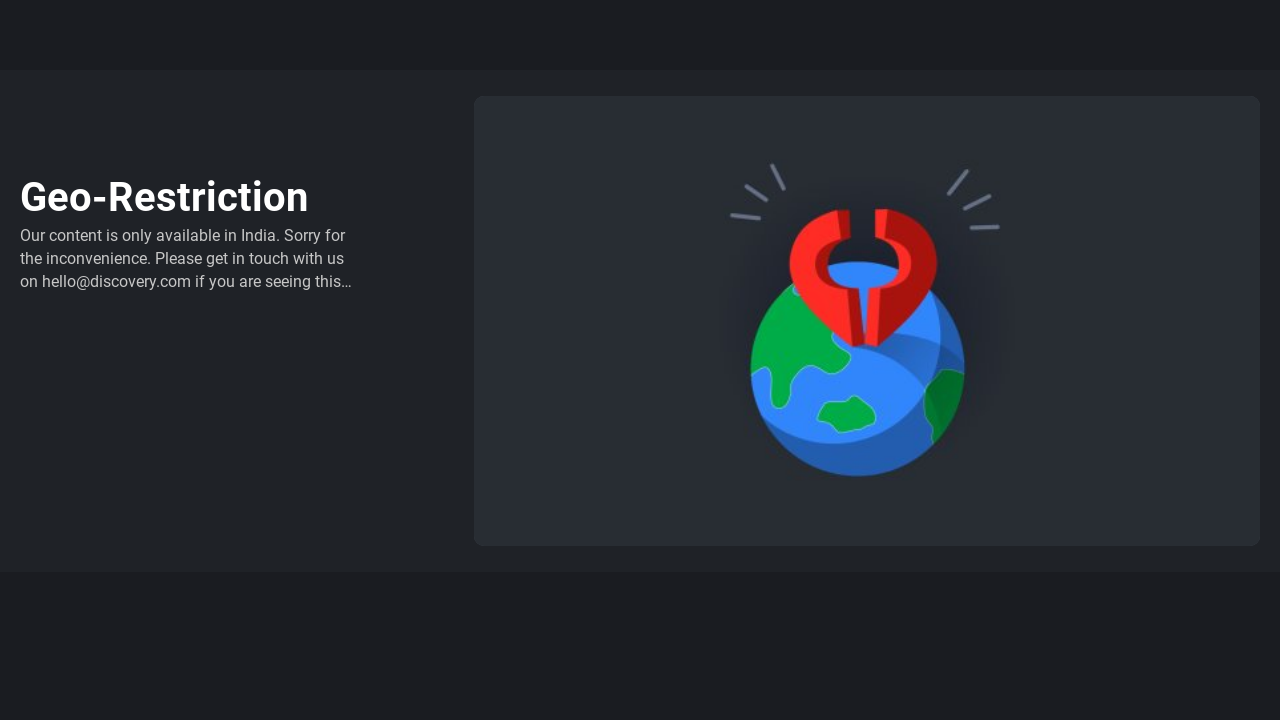

Navigated to Discovery Plus India website
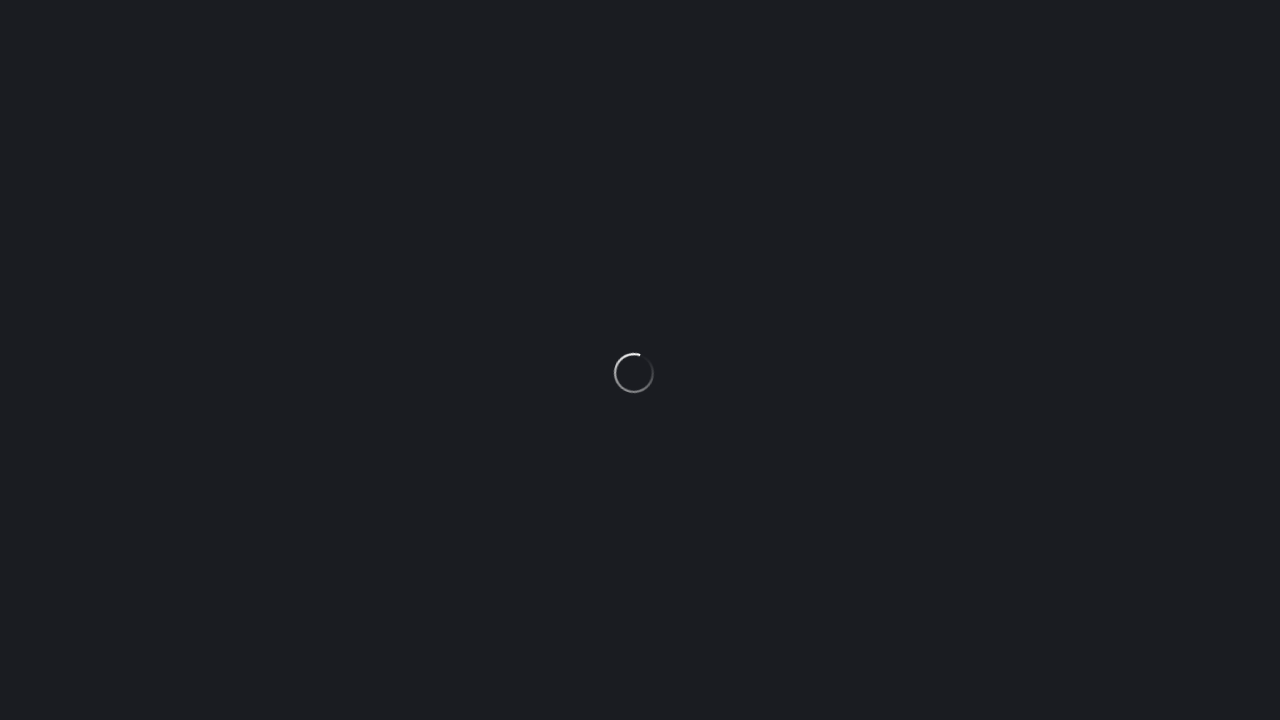

Page DOM content loaded
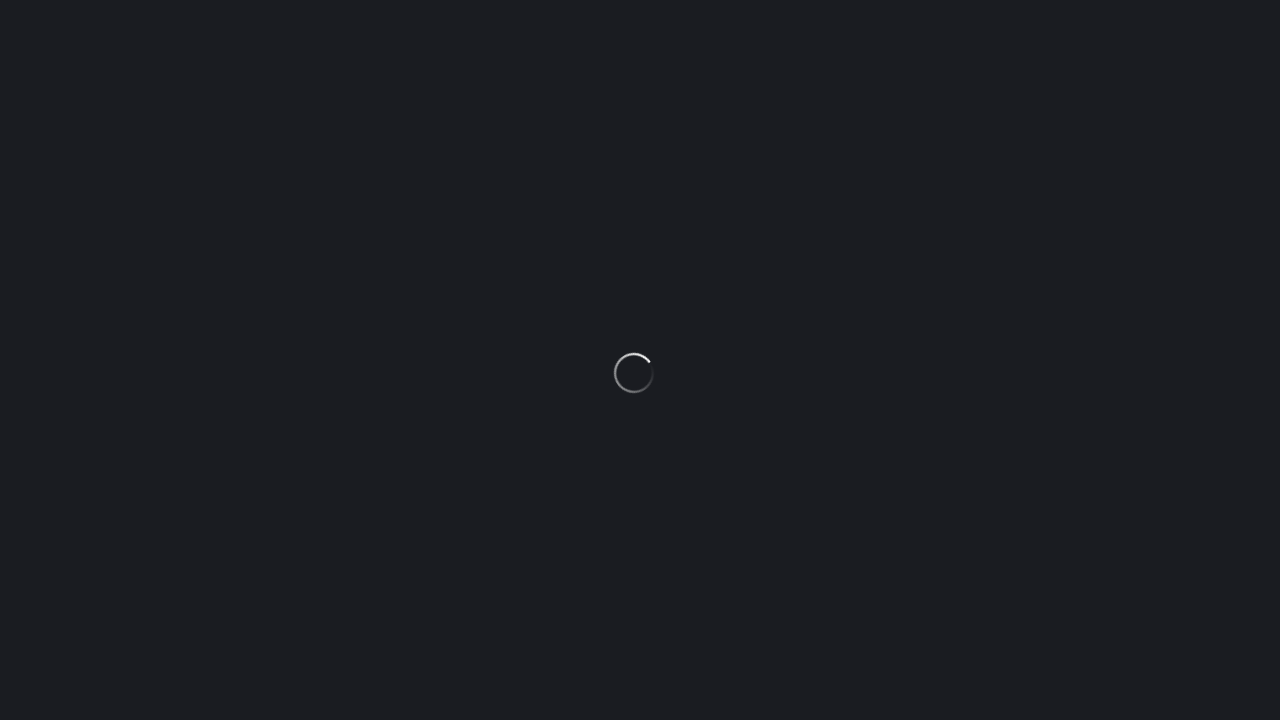

Browser window maximized
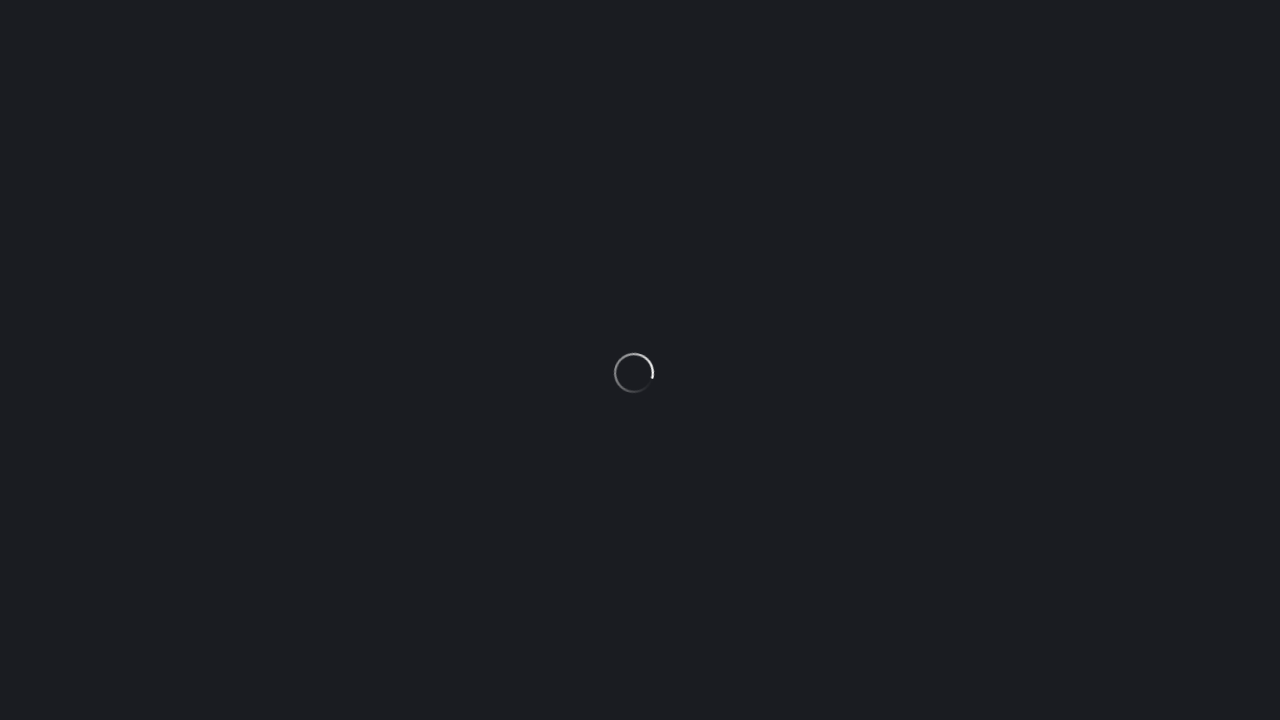

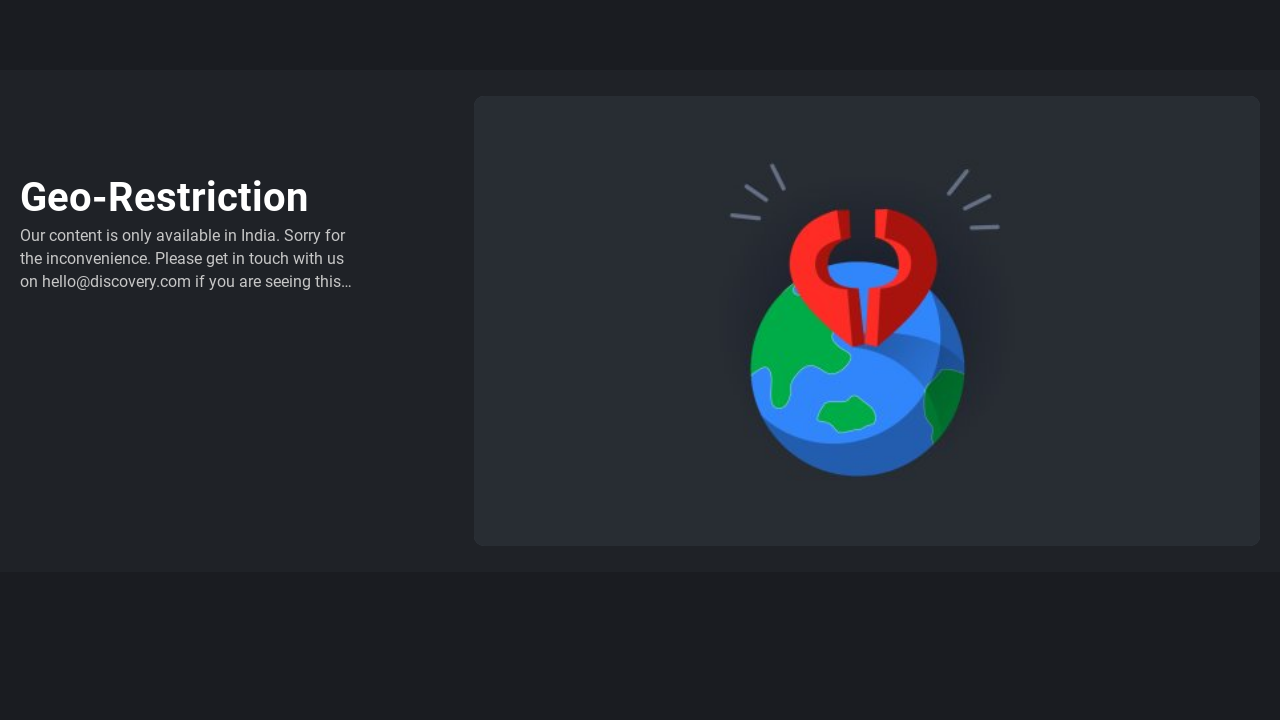